Tests toggle functionality of hidden elements on W3Schools demo page by clicking toggle button and checking element visibility

Starting URL: https://www.w3schools.com/howto/howto_js_toggle_hide_show.asp

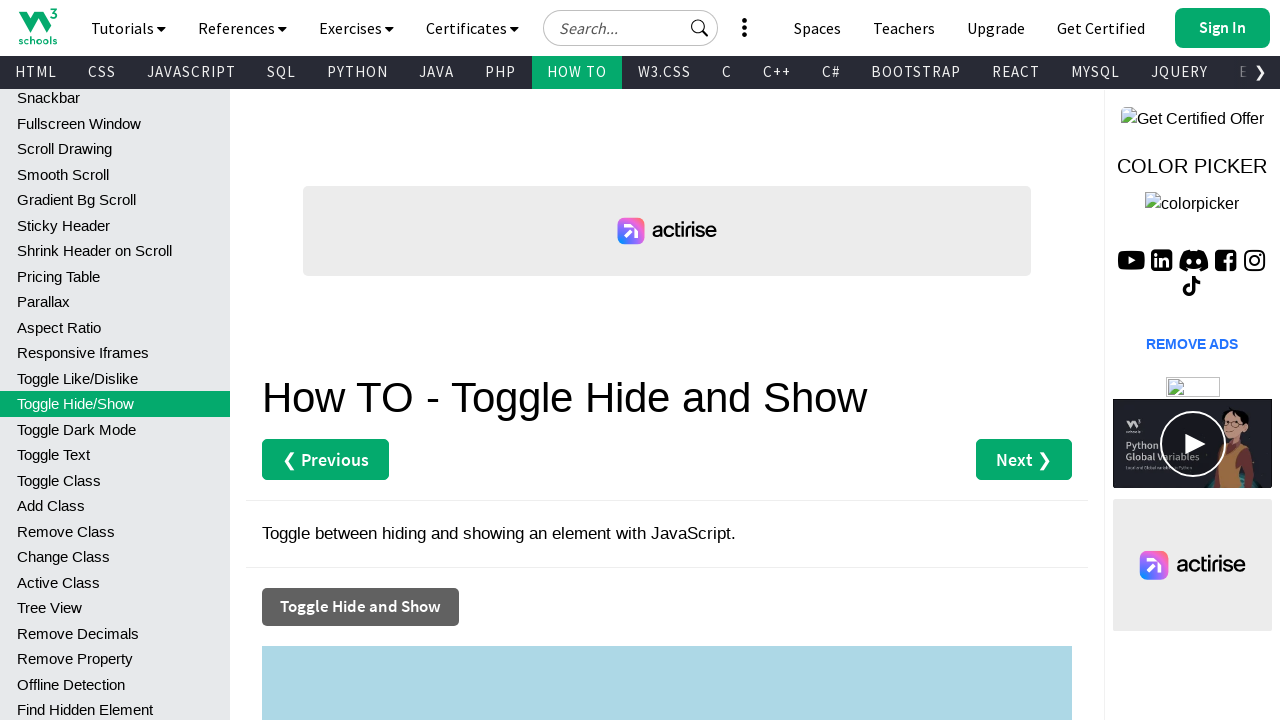

Checked initial visibility of myDIV element
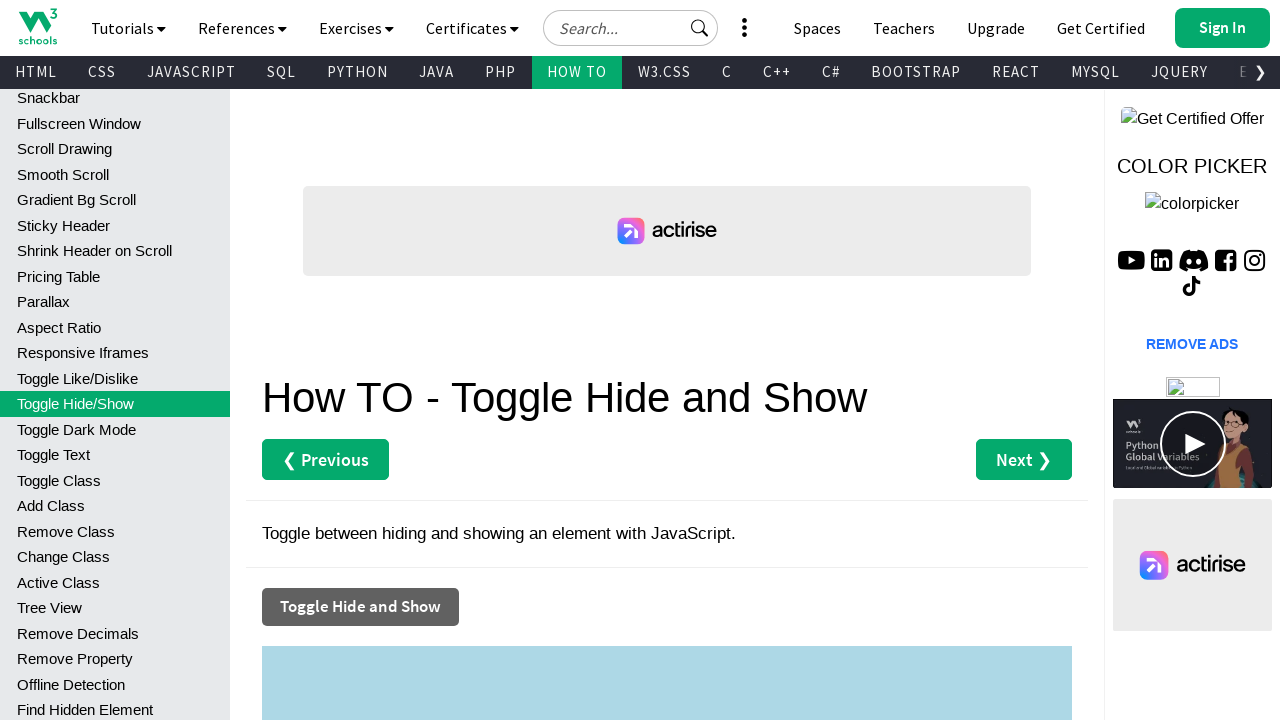

Clicked toggle button to hide/show element at (360, 607) on xpath=//button[@class='ws-btn w3-hover-black w3-dark-grey']
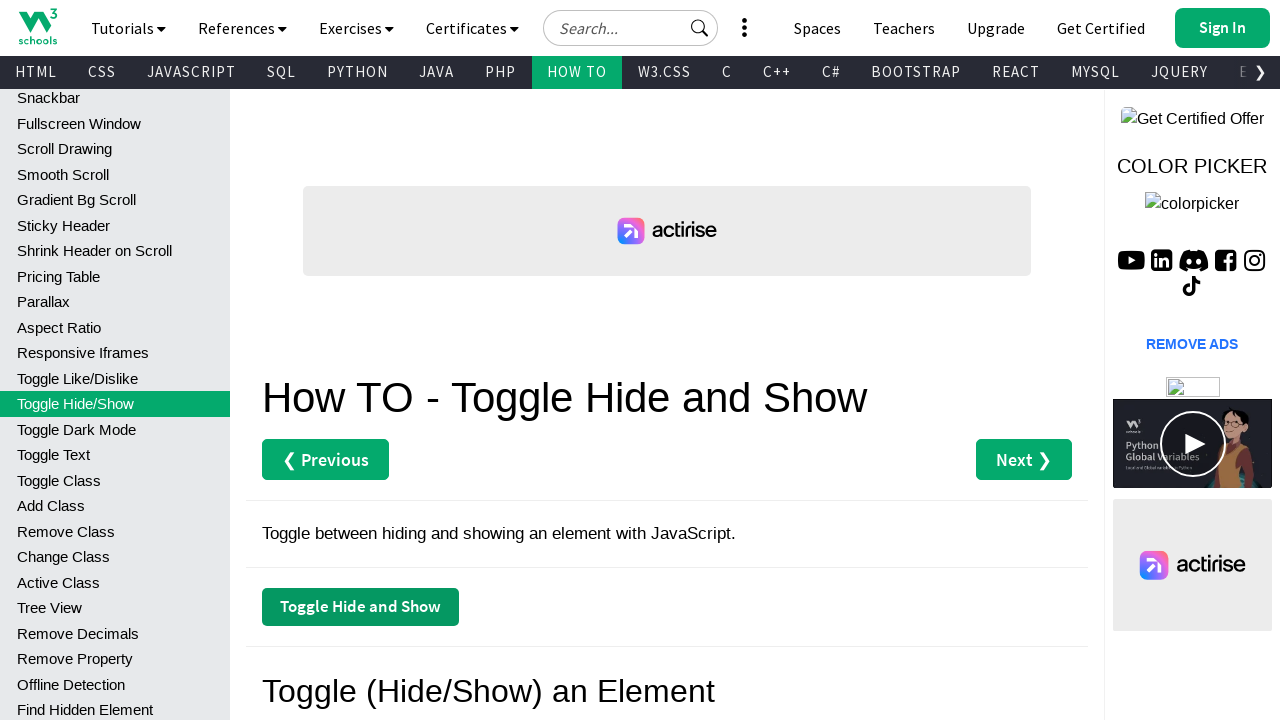

Checked visibility of myDIV element after toggle
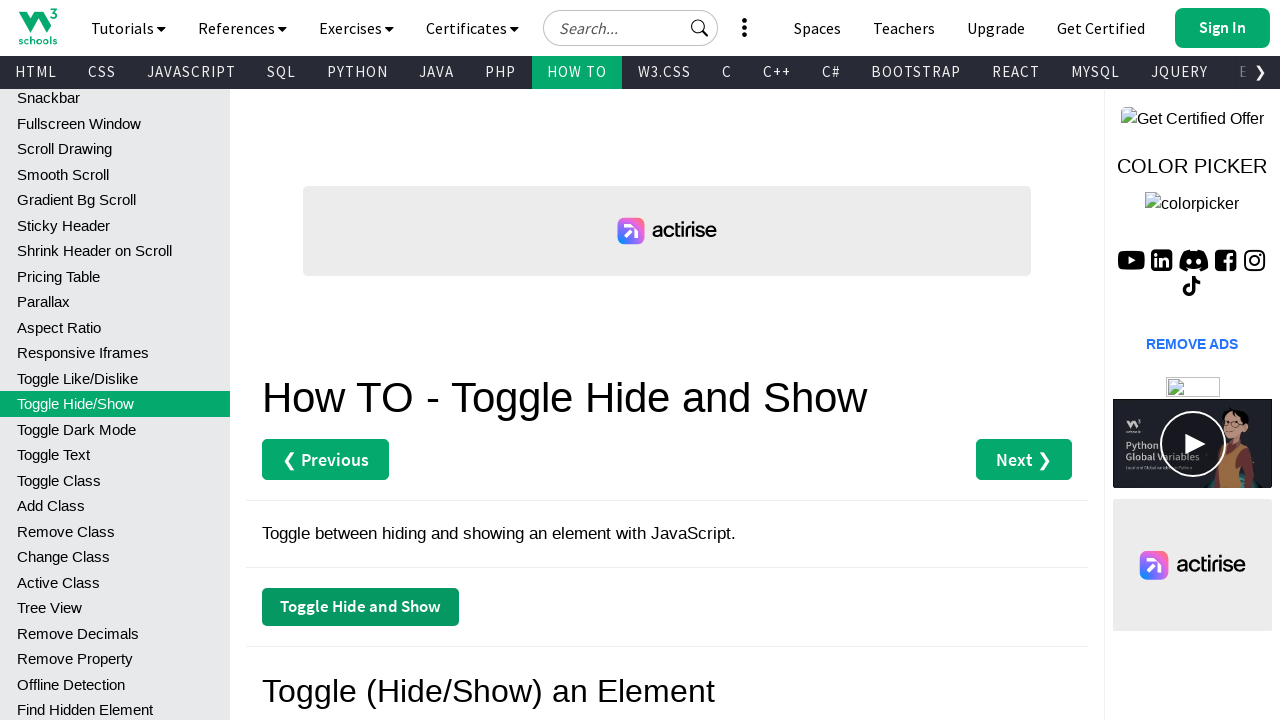

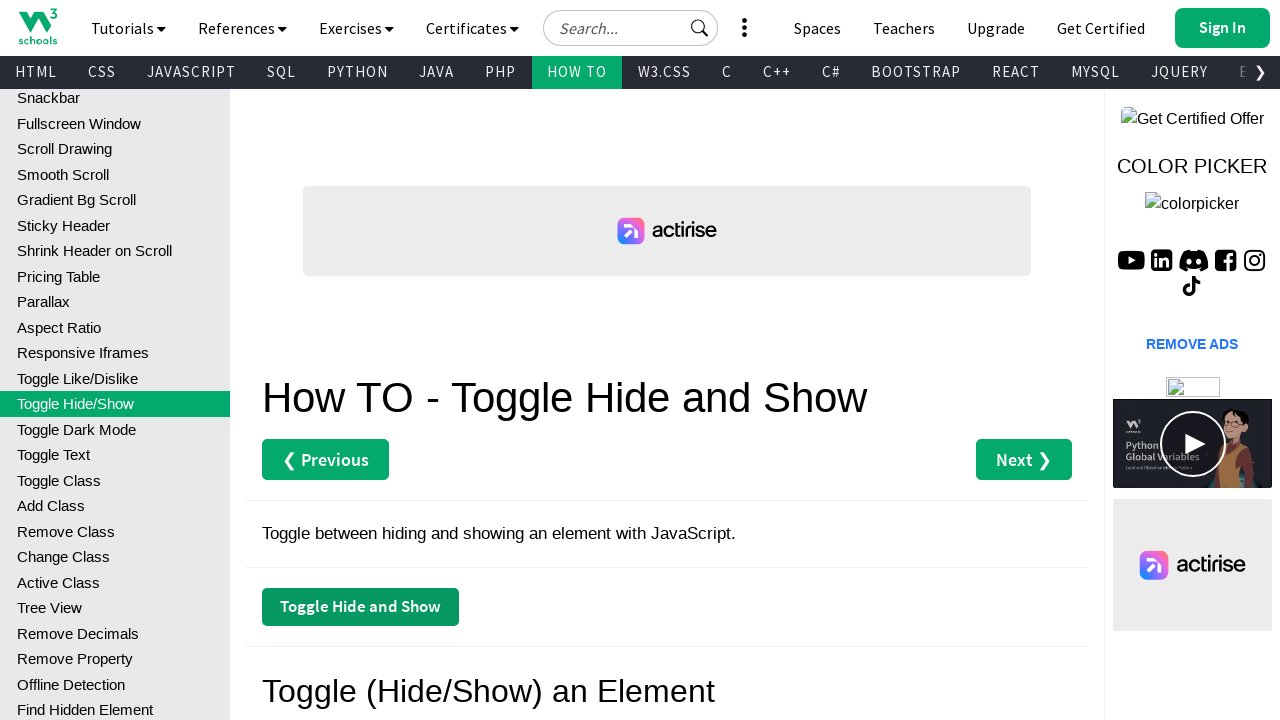